Verifies the page title equals "STORE"

Starting URL: https://www.demoblaze.com/index.html

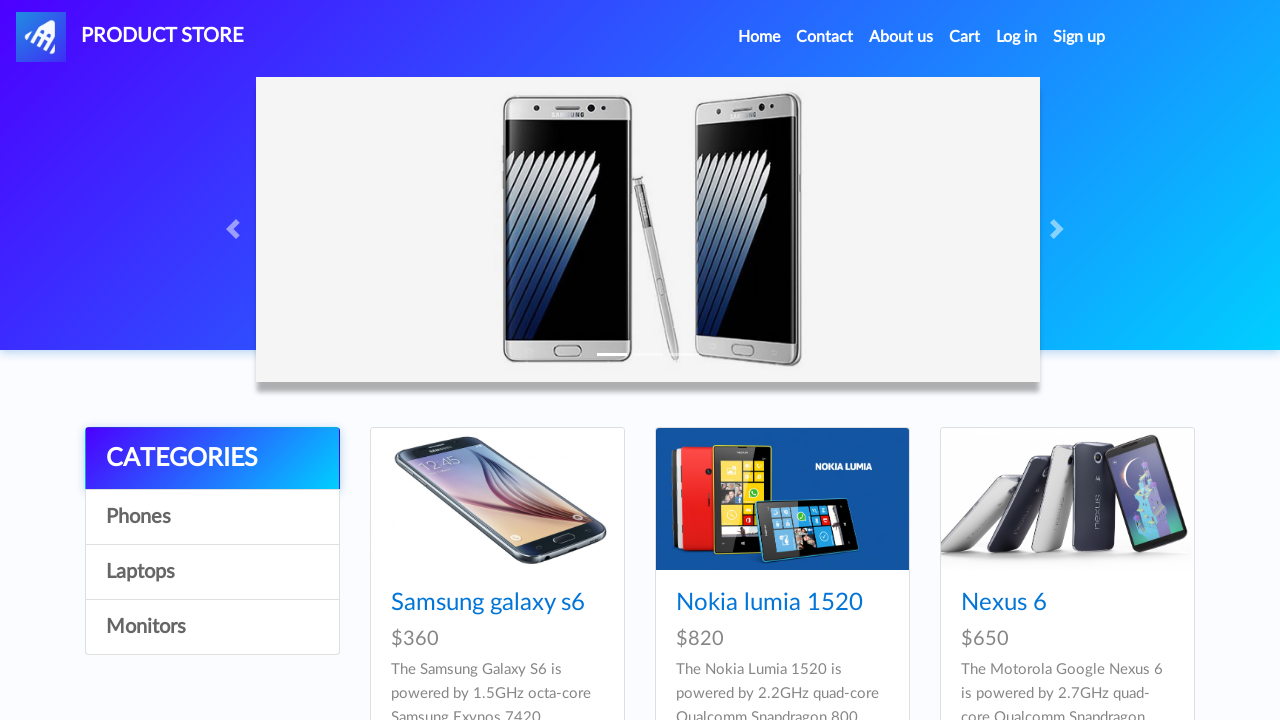

Verified page title equals 'STORE'
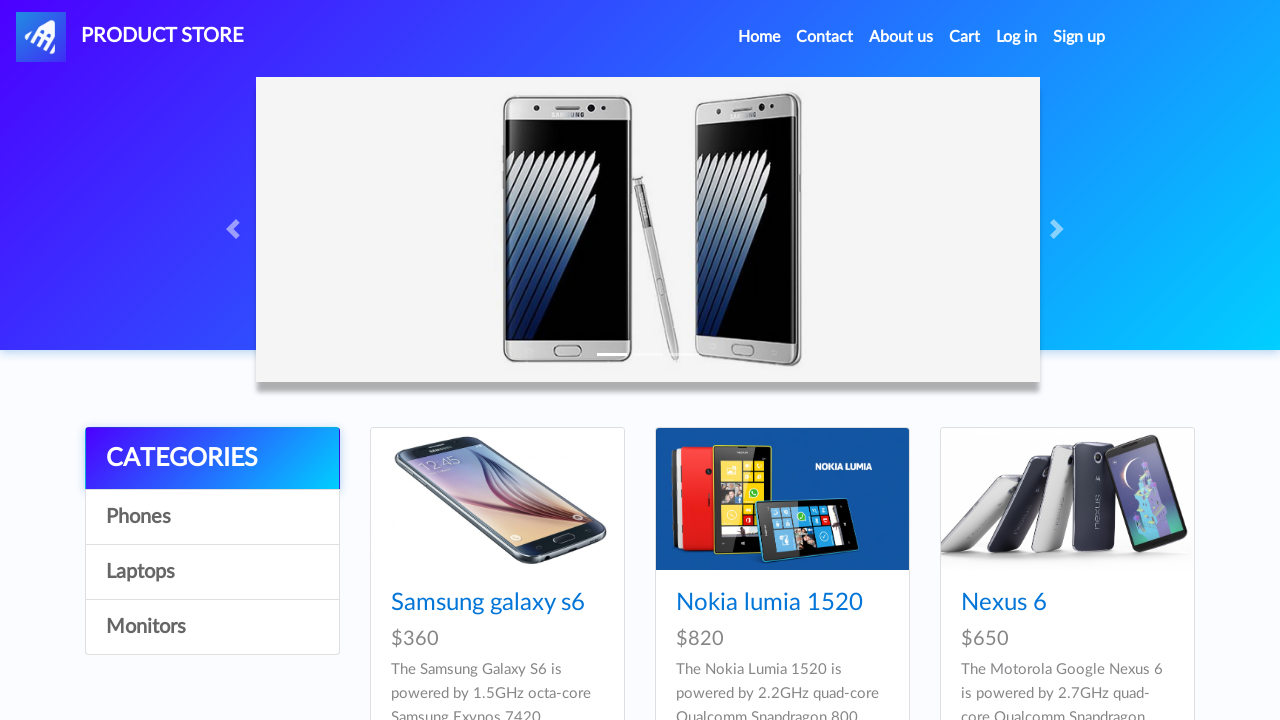

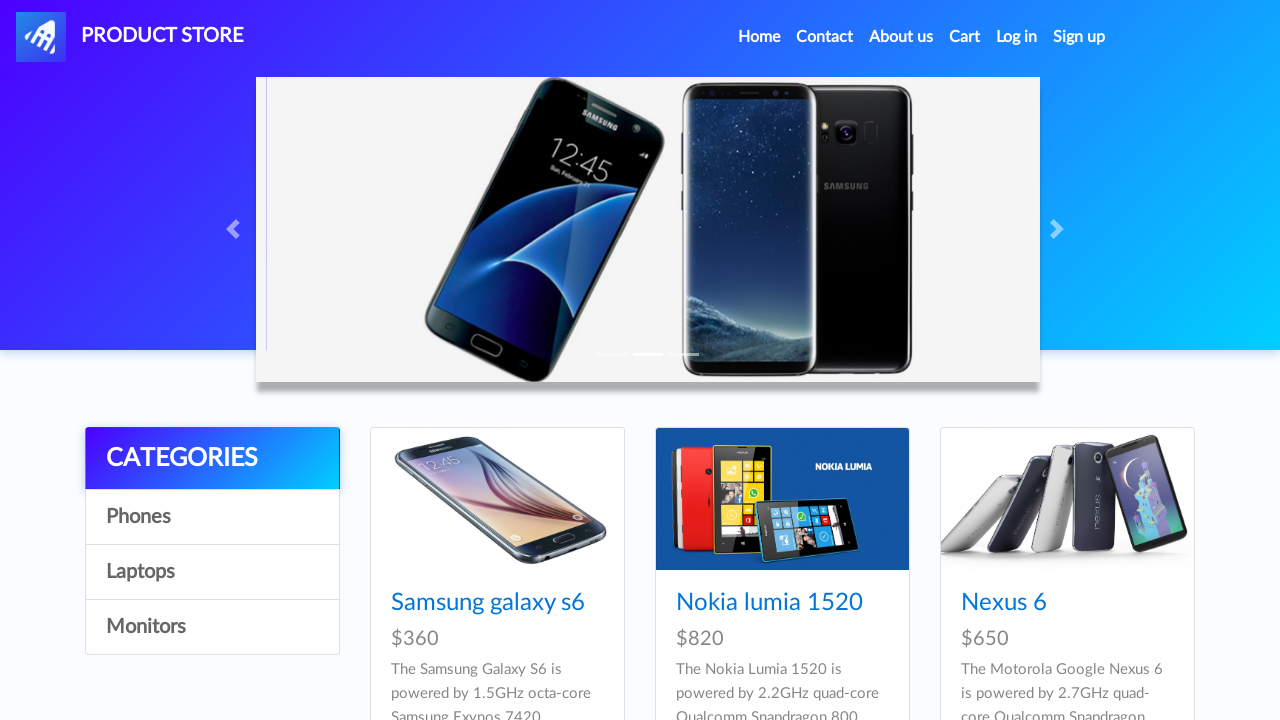